Tests handling of JavaScript prompt alert by clicking the prompt button, entering text into the alert, and accepting it

Starting URL: https://demoqa.com/alerts

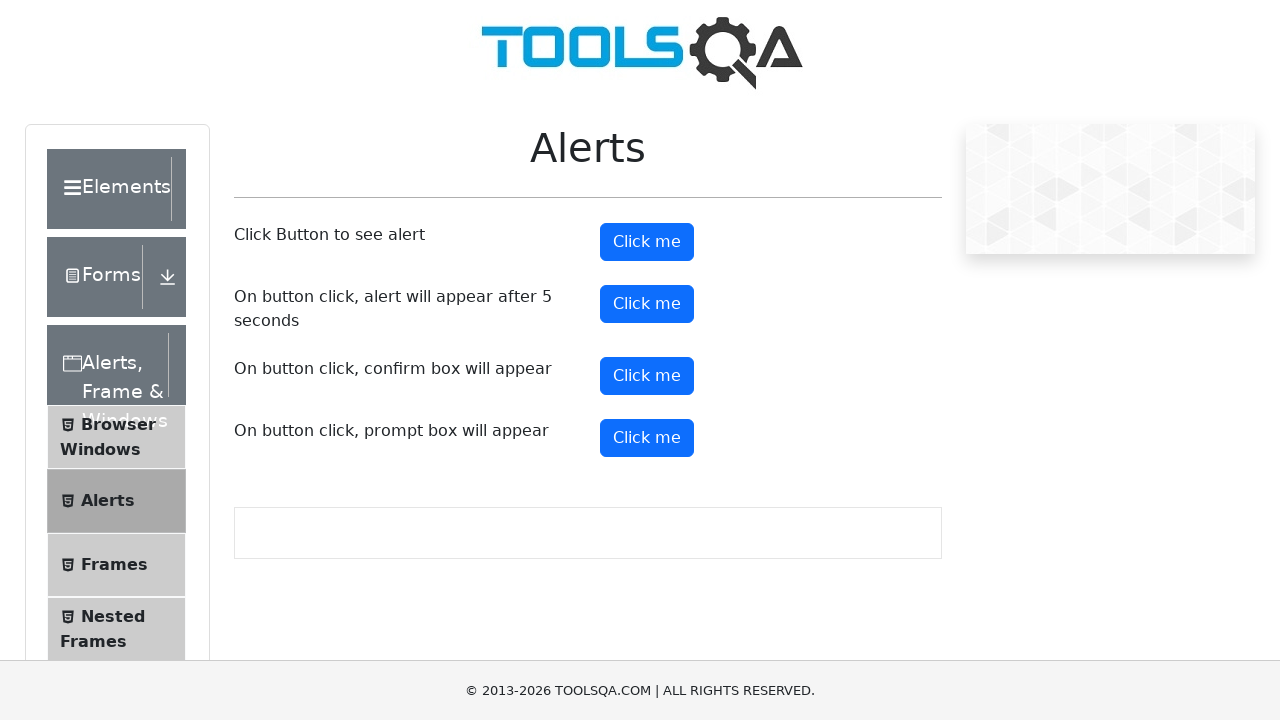

Clicked the prompt button to trigger the JavaScript alert at (647, 438) on #promtButton
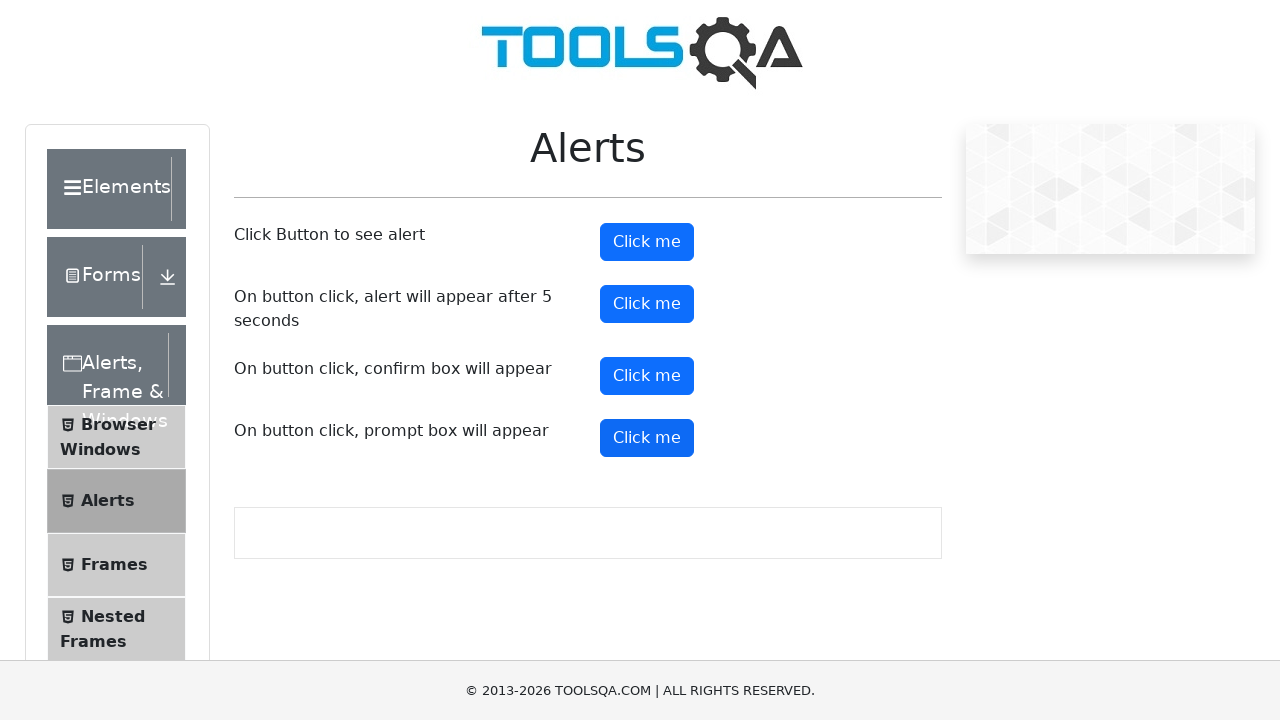

Handled prompt alert by entering 'Rakib' and accepting it
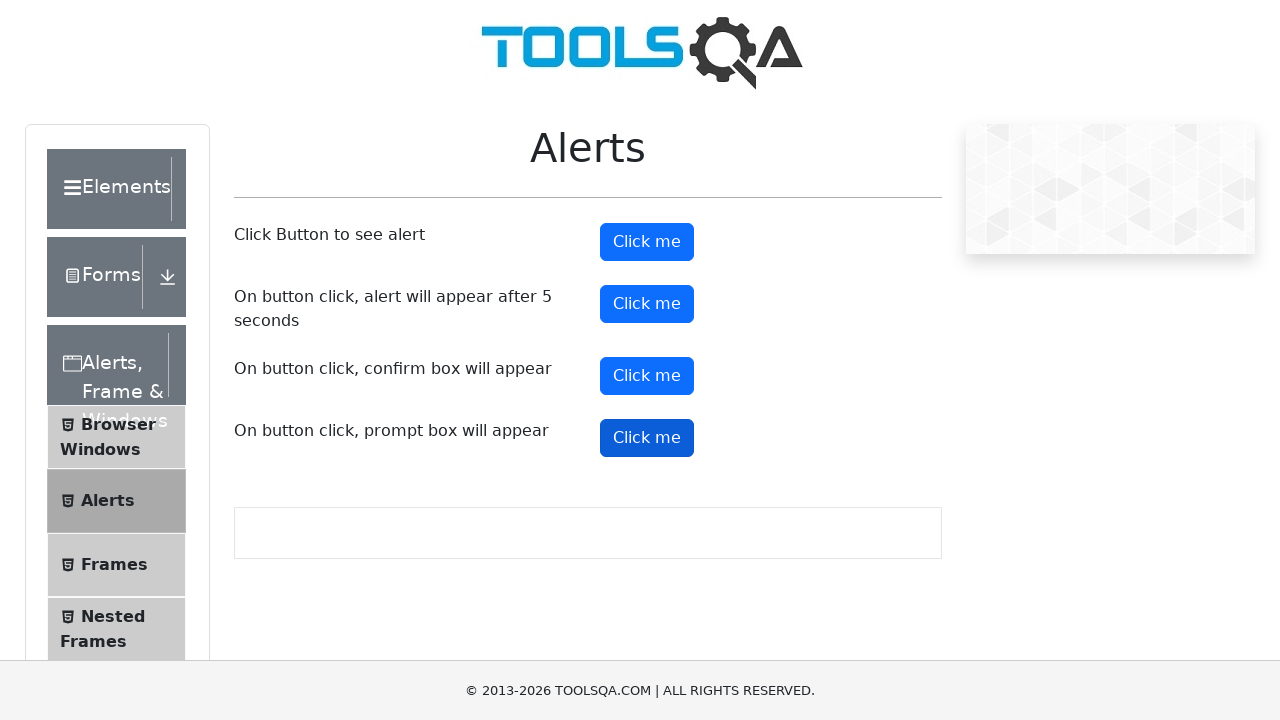

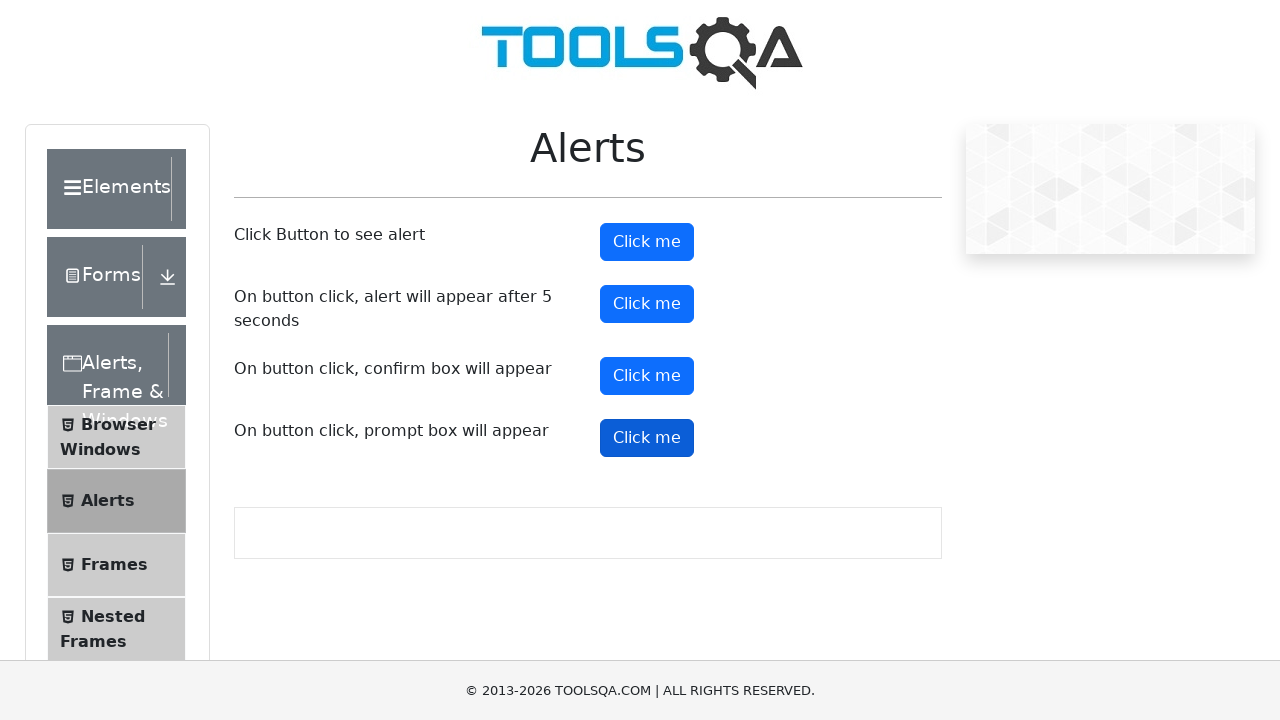